Demonstrates focusing on an input element on a webshop page

Starting URL: https://danube-webshop.herokuapp.com/

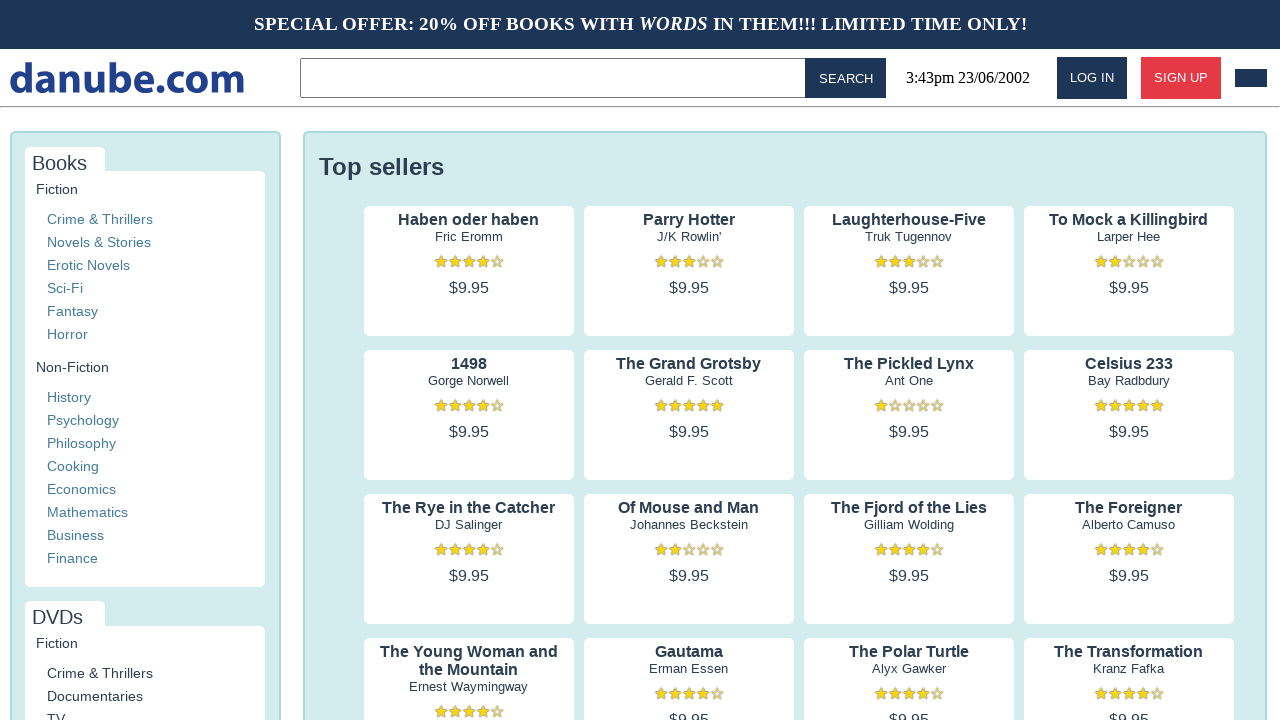

Focused on the first input element on input
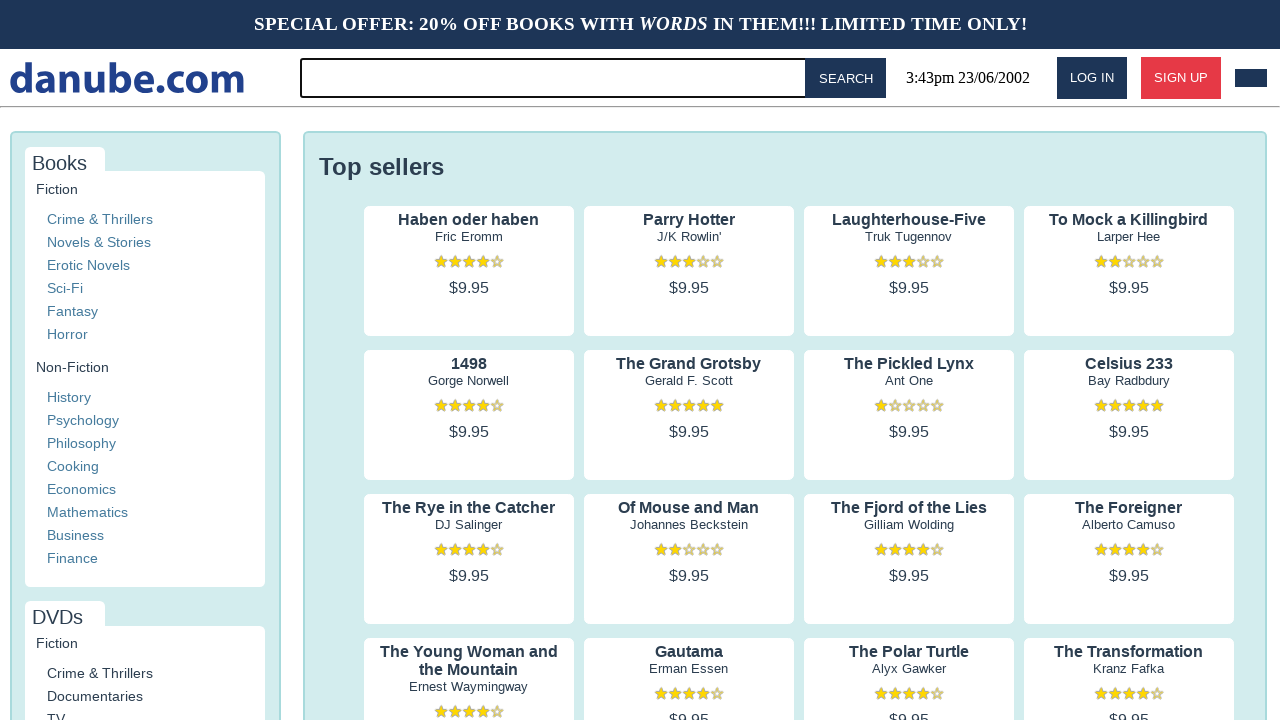

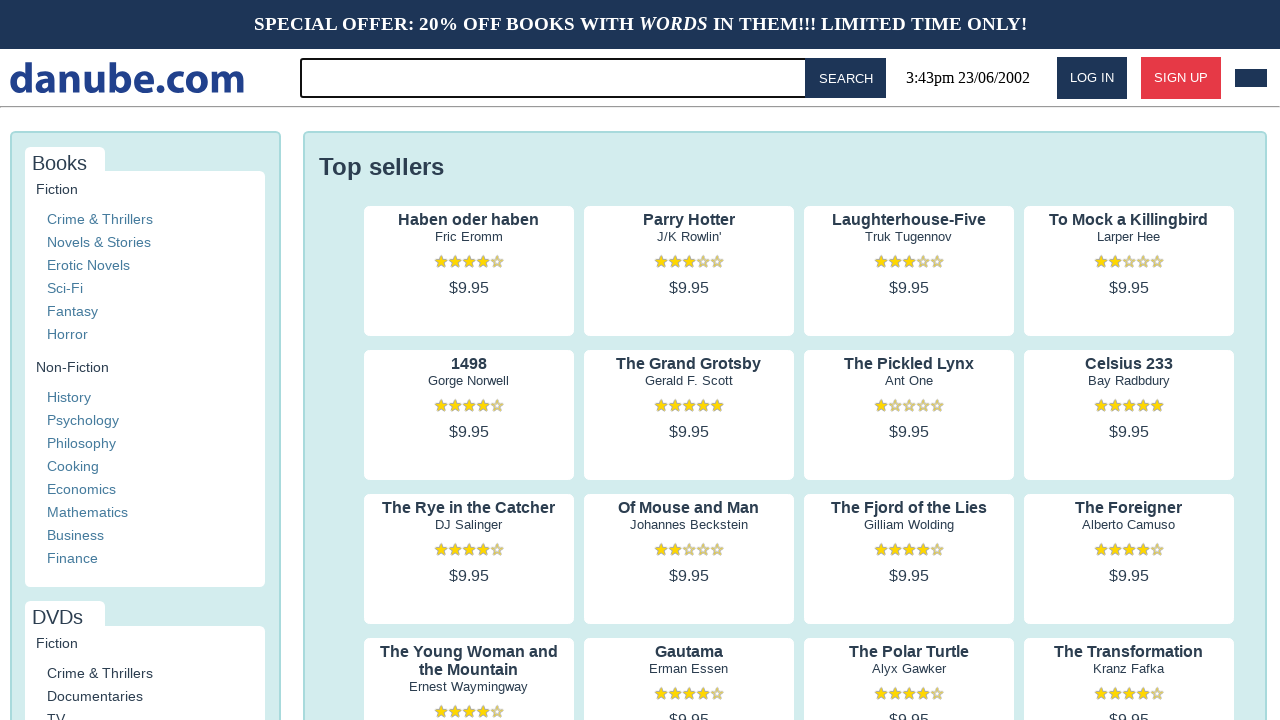